Tests a form that requires calculating the sum of two numbers and selecting the result from a dropdown menu

Starting URL: http://suninjuly.github.io/selects1.html

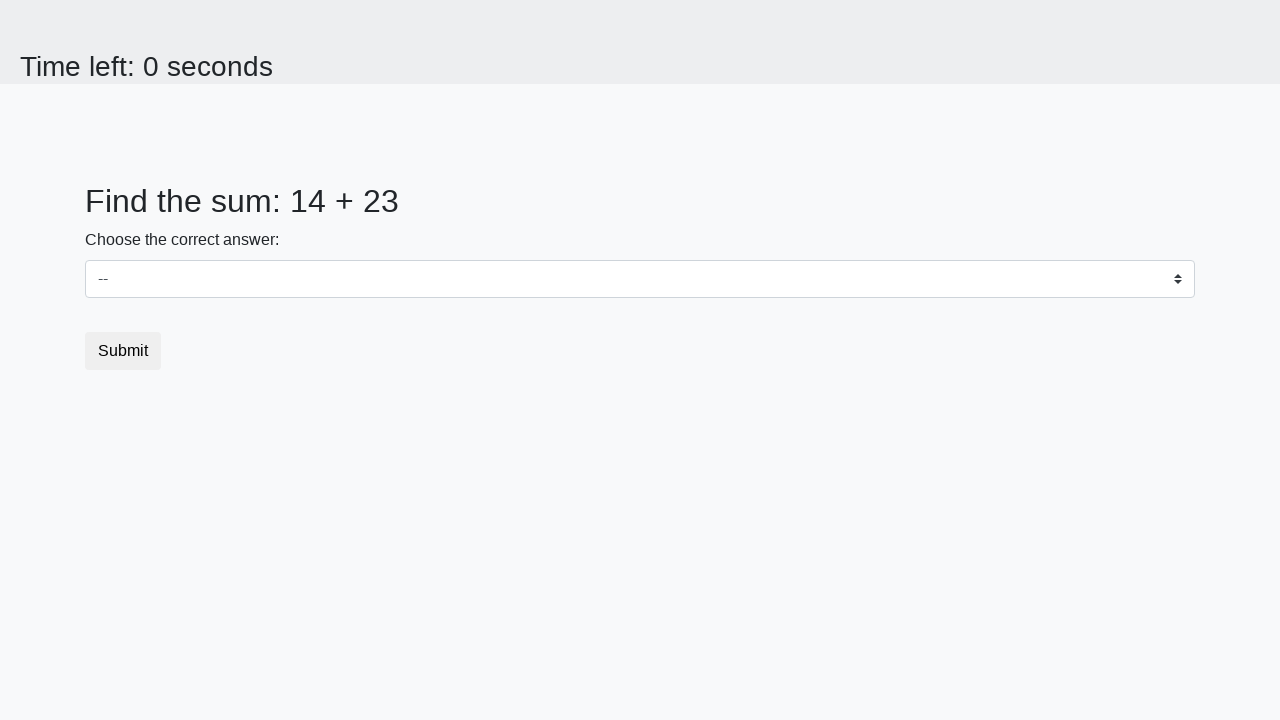

Retrieved first number from #num1 element
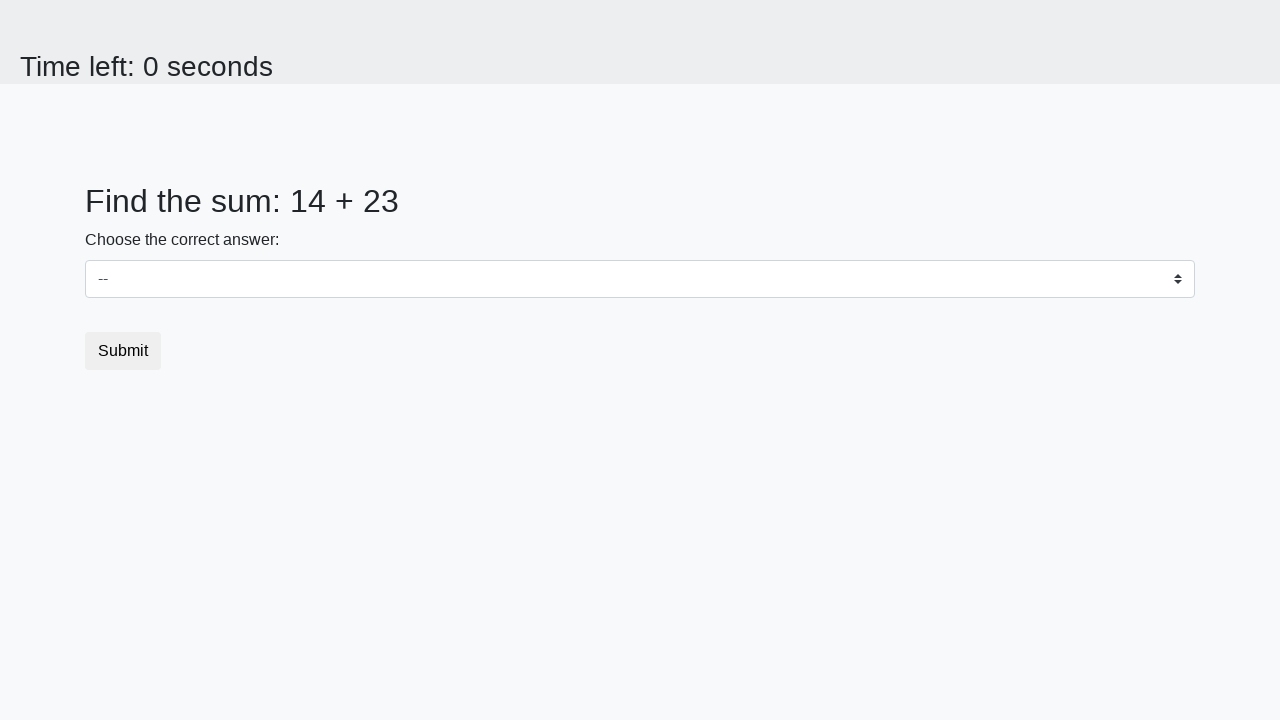

Retrieved second number from #num2 element
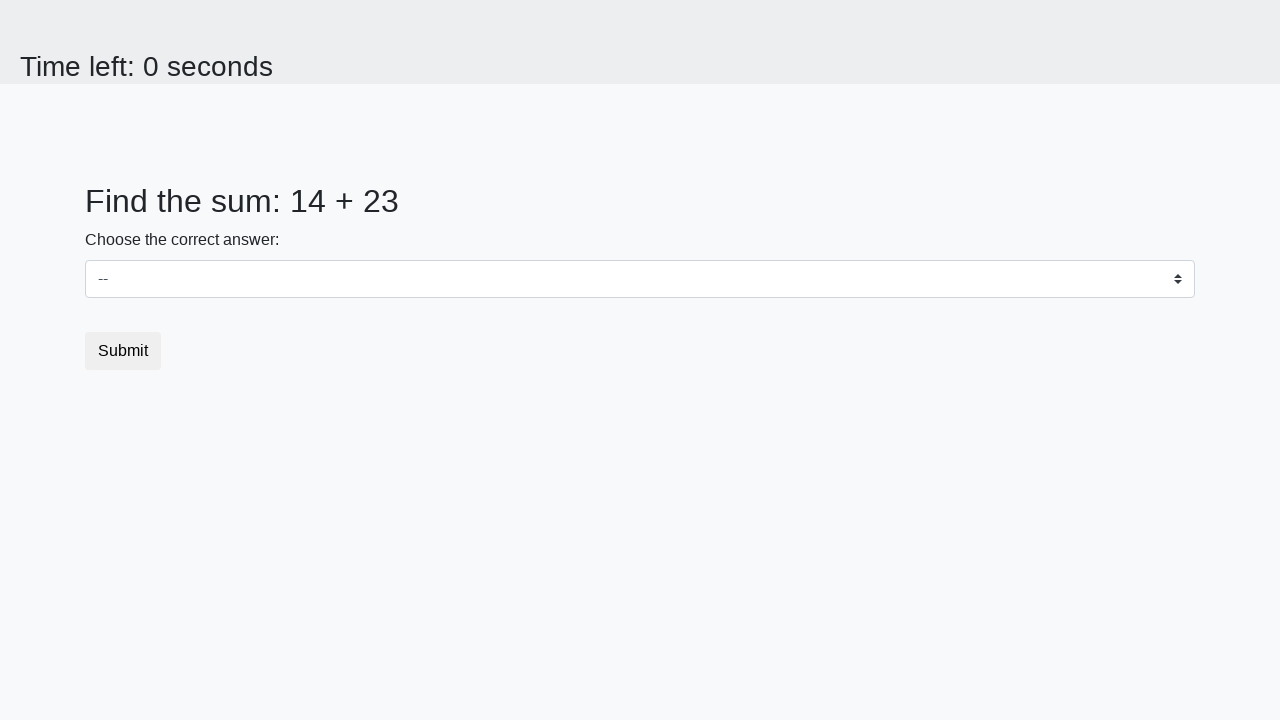

Calculated sum of 14 + 23 = 37
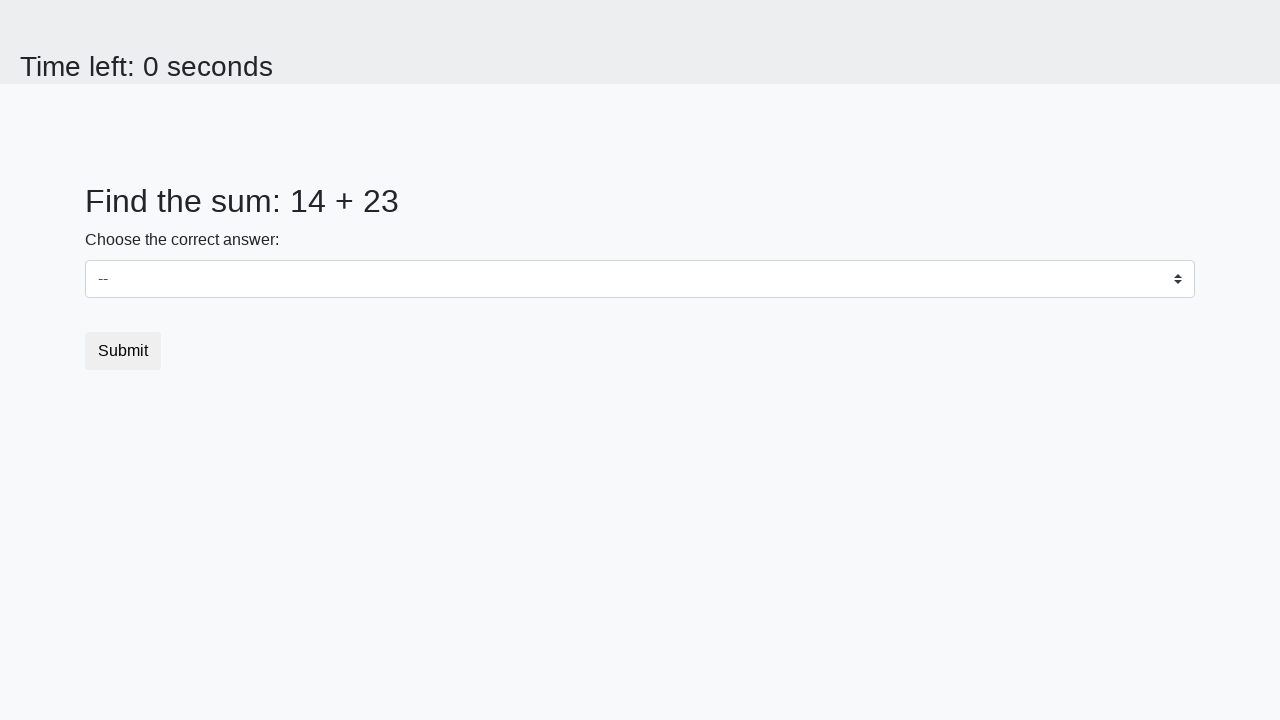

Selected calculated sum 37 from dropdown menu on select
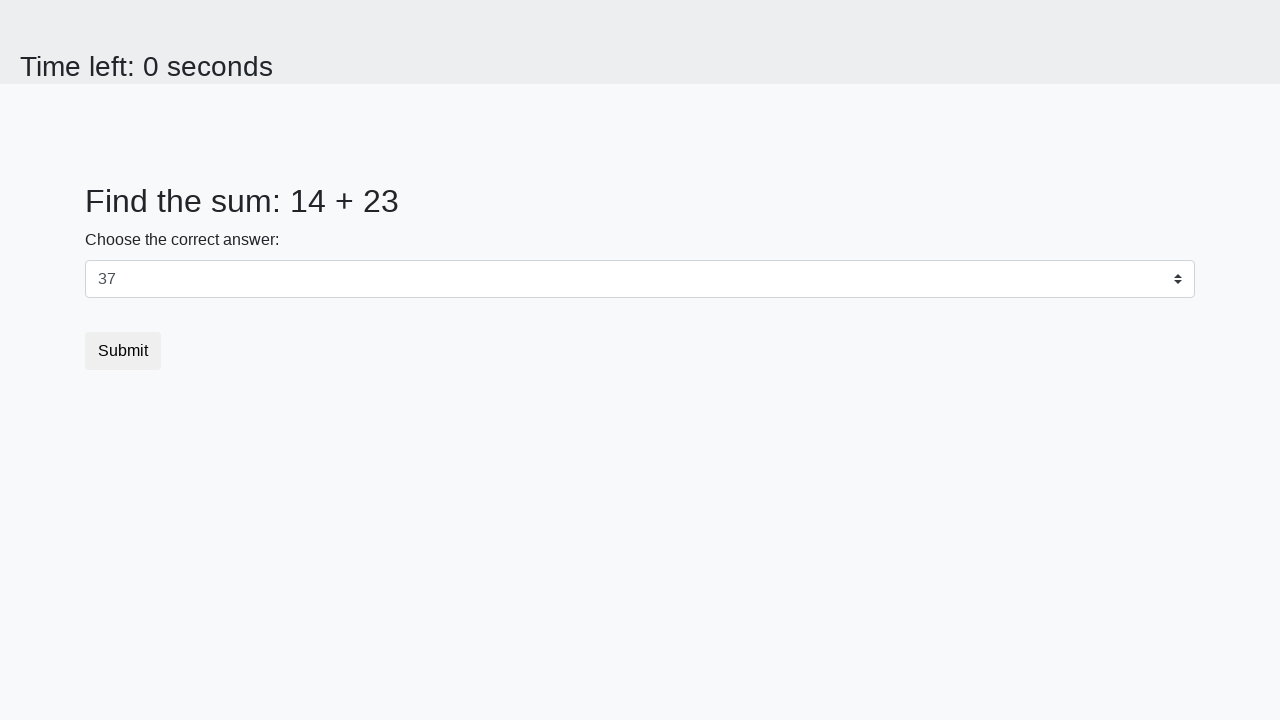

Clicked submit button to complete form at (123, 351) on button.btn
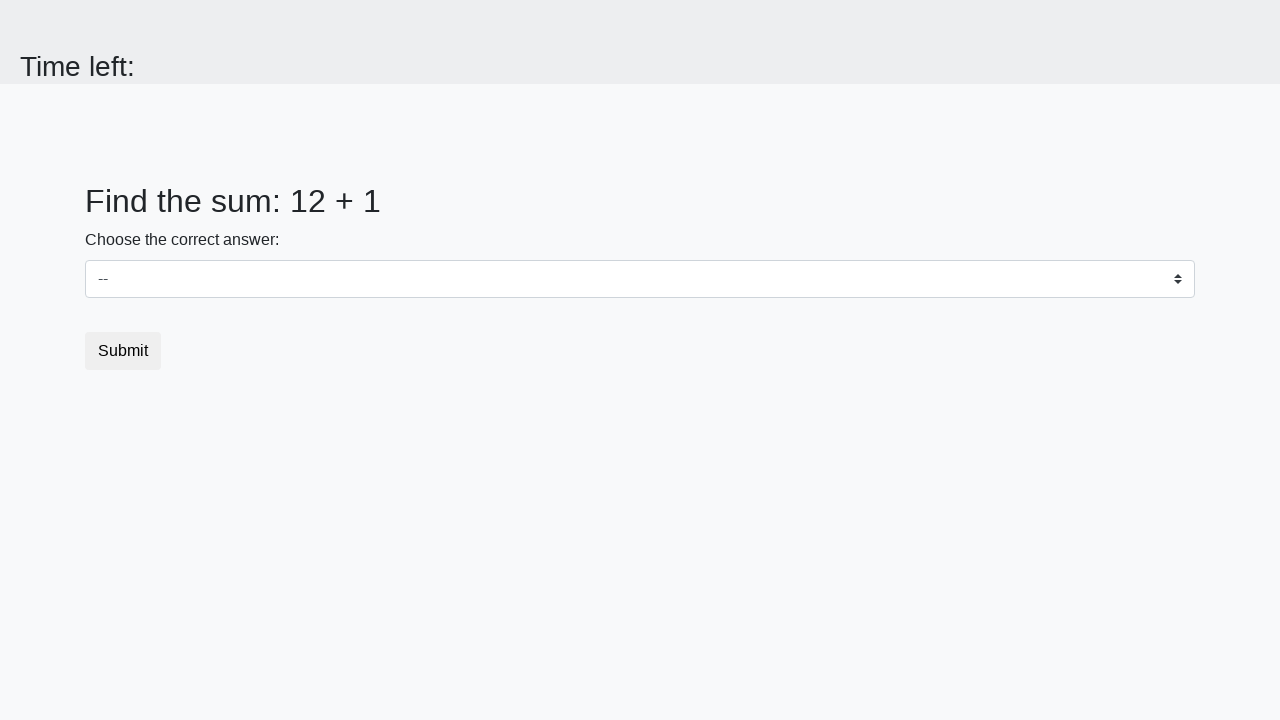

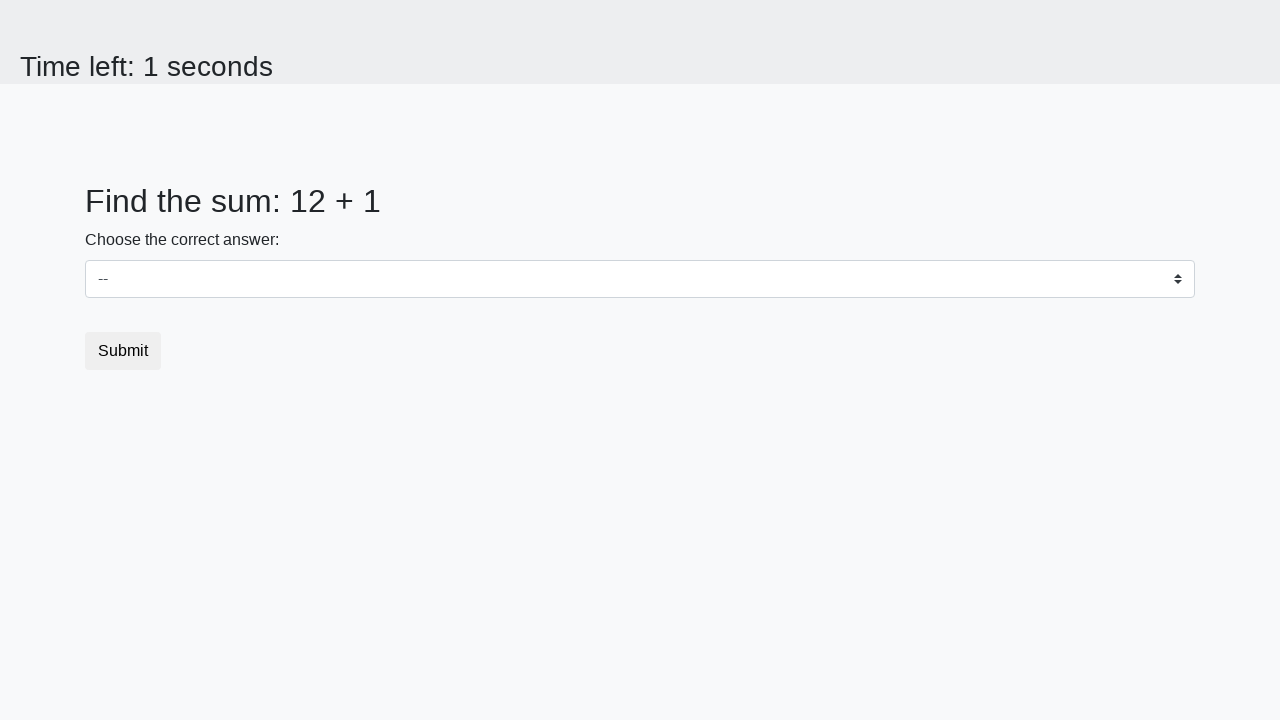